Tests unmarking todo items as complete by unchecking their checkboxes

Starting URL: https://demo.playwright.dev/todomvc

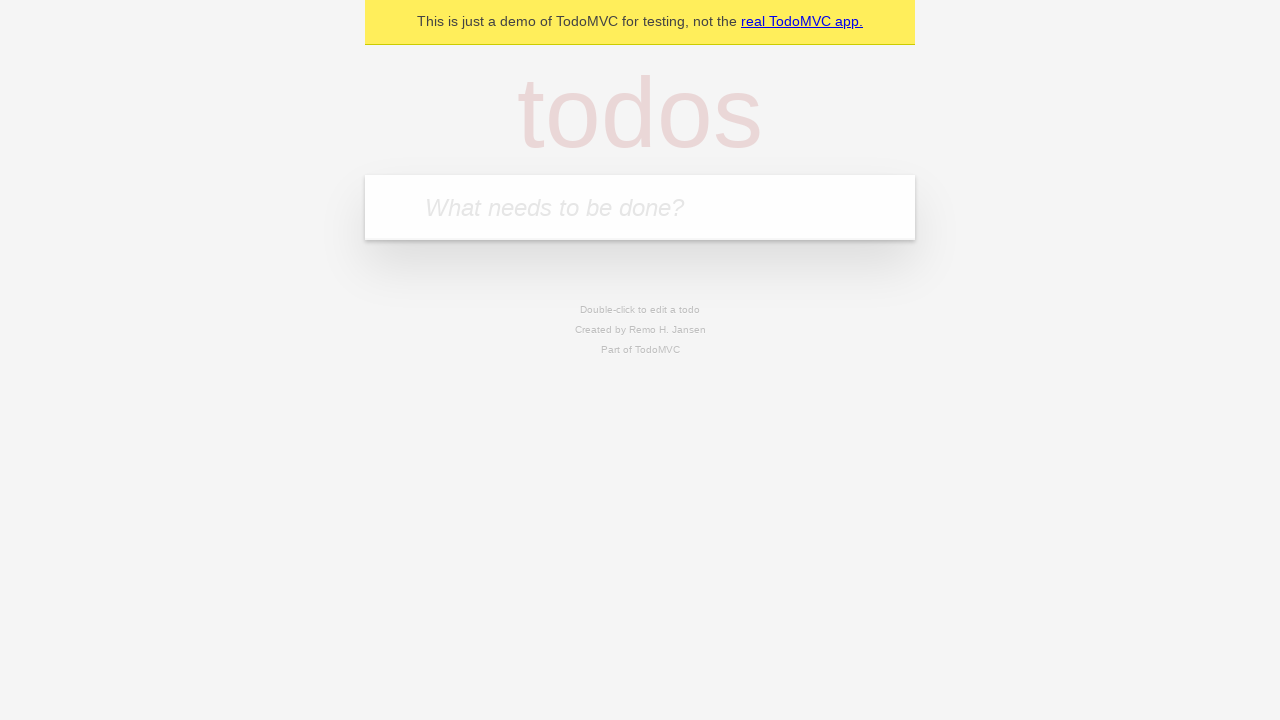

Filled todo input with 'buy some cheese' on internal:attr=[placeholder="What needs to be done?"i]
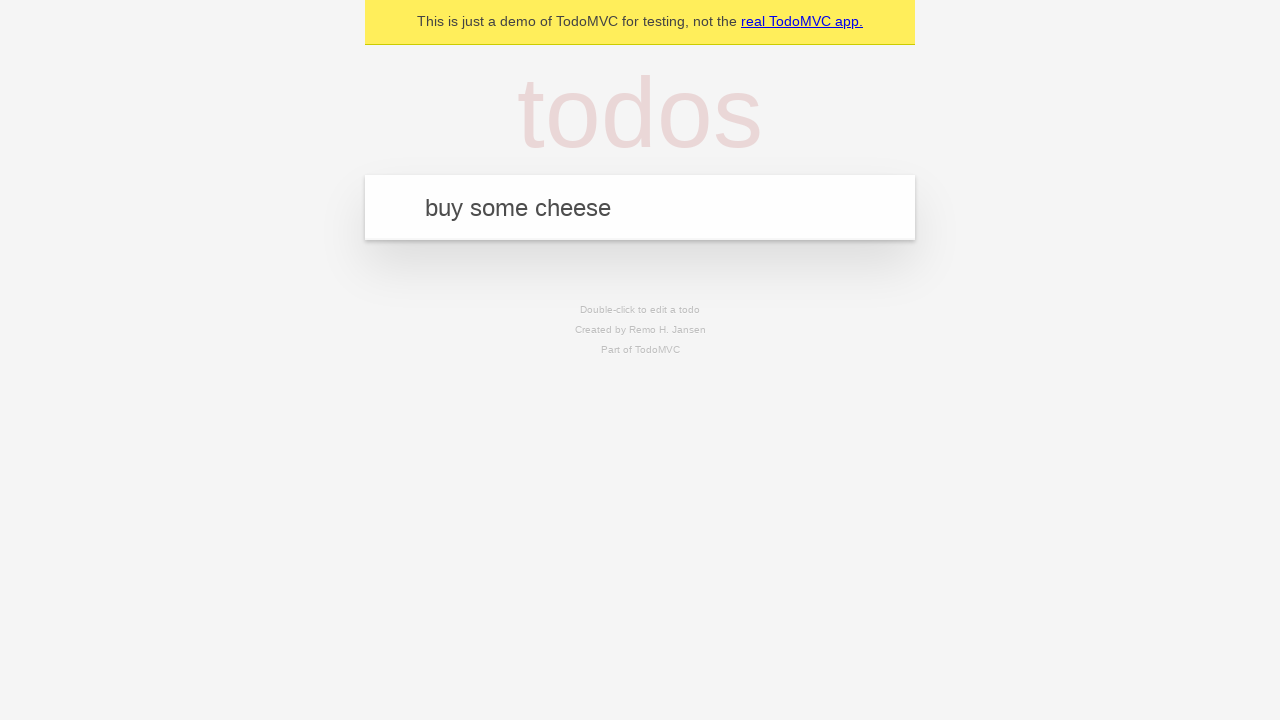

Pressed Enter to create todo item 'buy some cheese' on internal:attr=[placeholder="What needs to be done?"i]
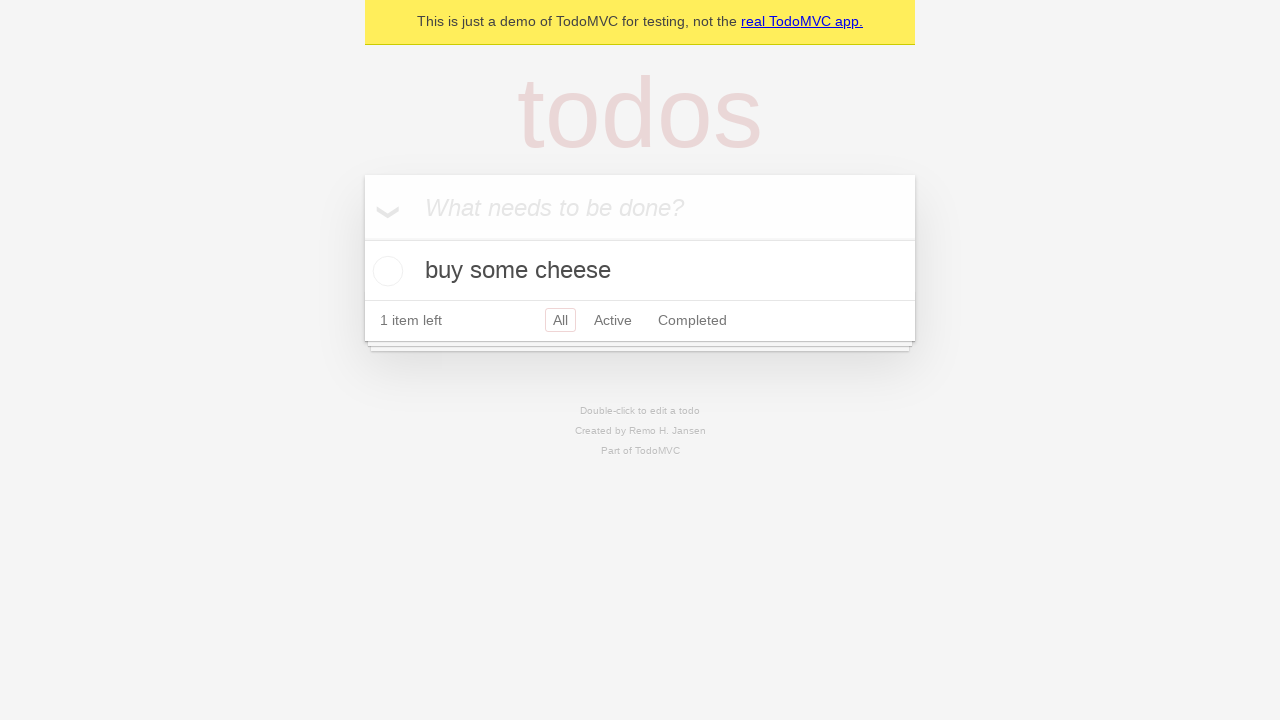

Filled todo input with 'feed the cat' on internal:attr=[placeholder="What needs to be done?"i]
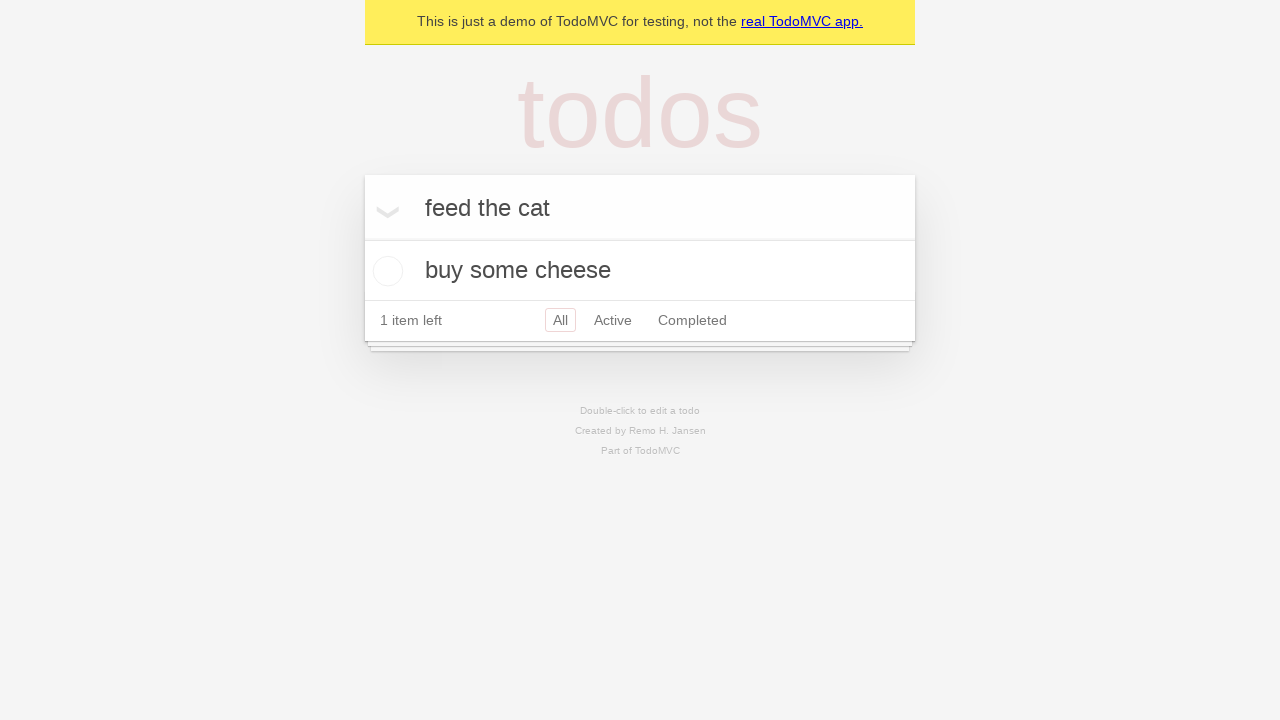

Pressed Enter to create todo item 'feed the cat' on internal:attr=[placeholder="What needs to be done?"i]
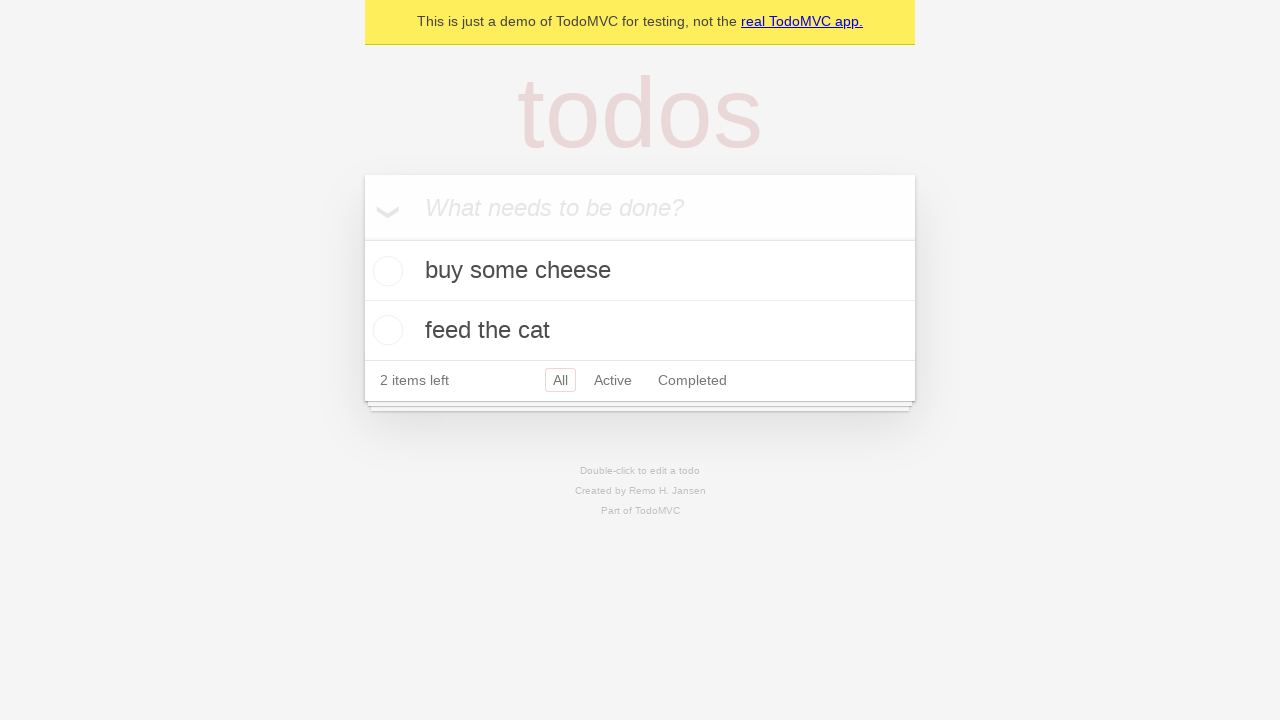

Waited for both todo items to be created
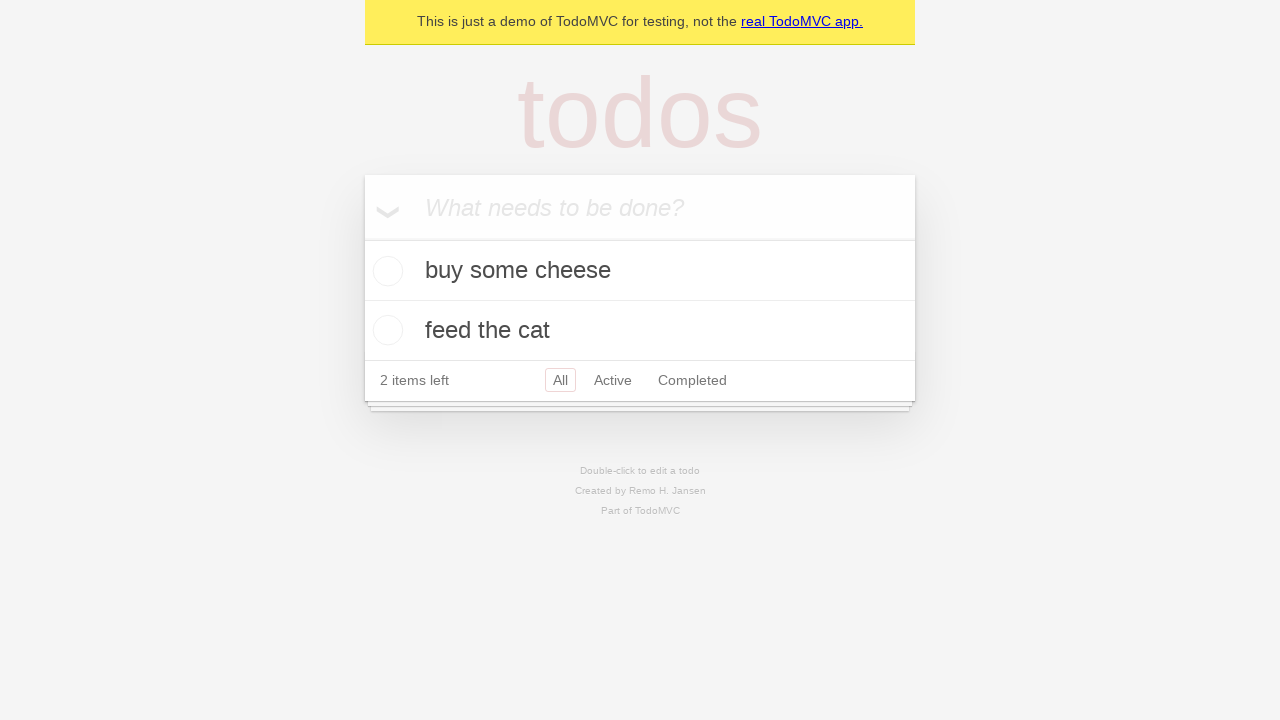

Located first todo item
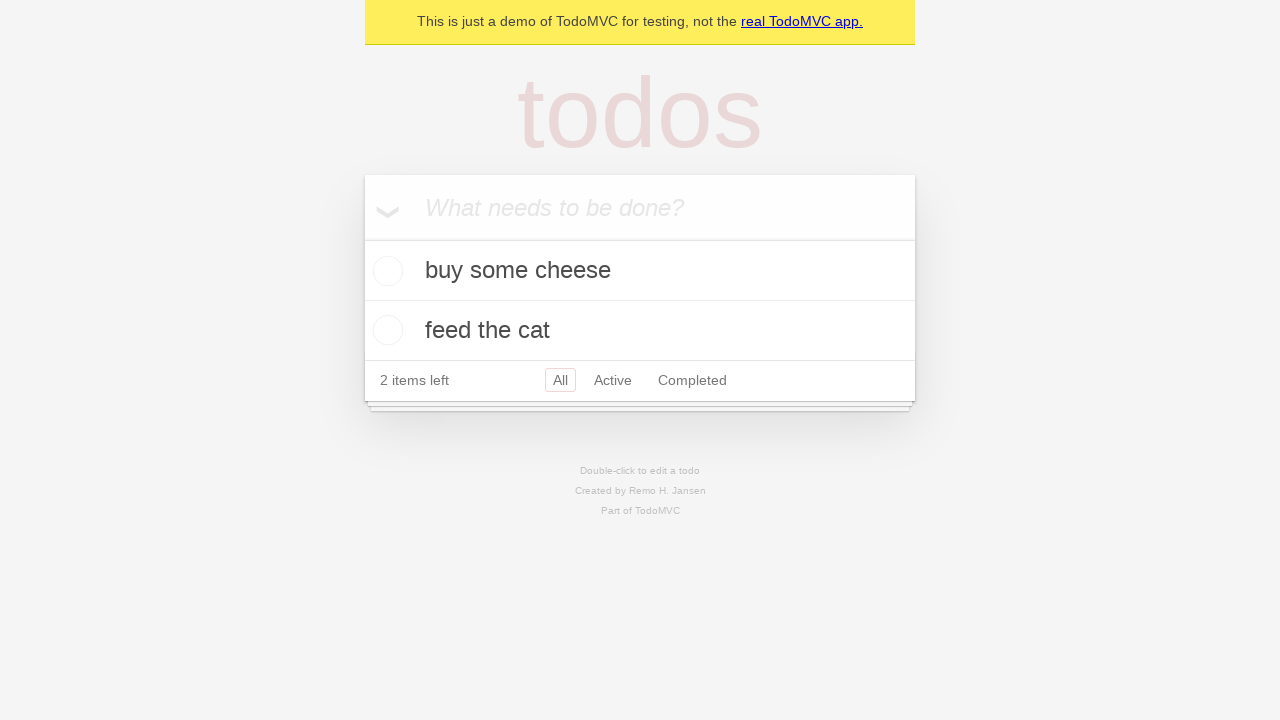

Located checkbox for first todo item
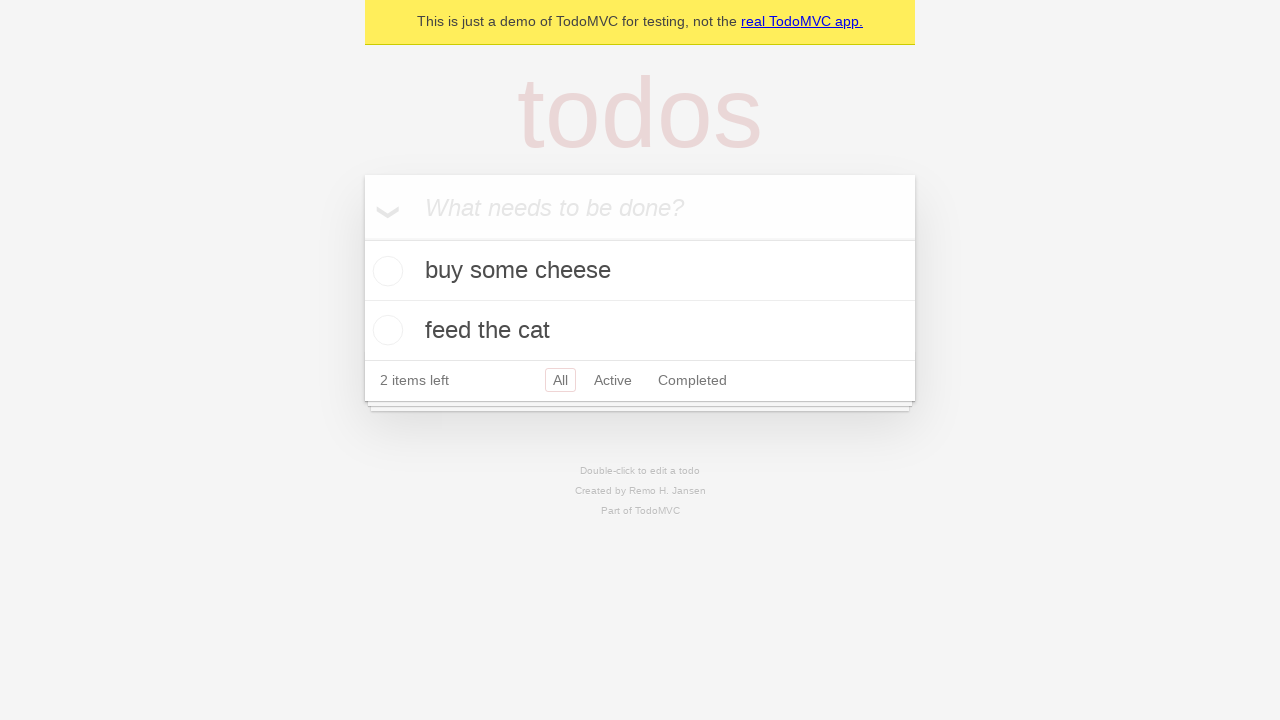

Checked the first todo item at (385, 271) on internal:testid=[data-testid="todo-item"s] >> nth=0 >> internal:role=checkbox
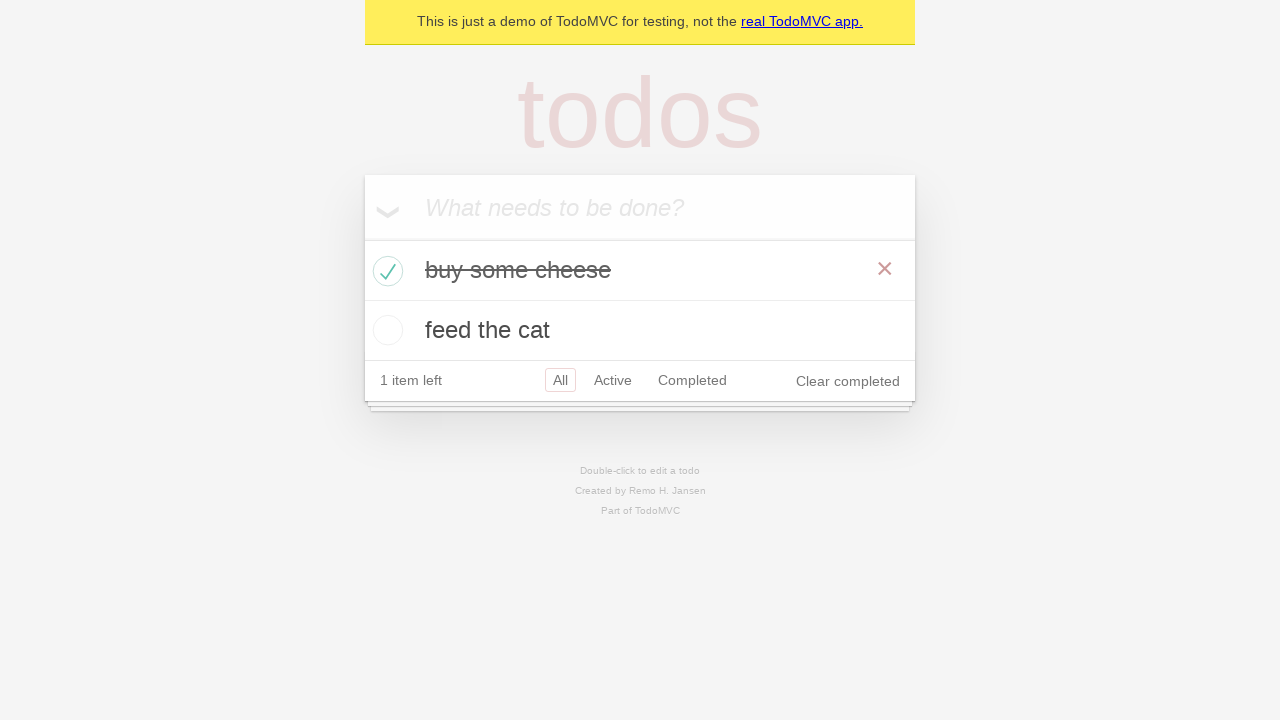

Unchecked the first todo item to mark it as incomplete at (385, 271) on internal:testid=[data-testid="todo-item"s] >> nth=0 >> internal:role=checkbox
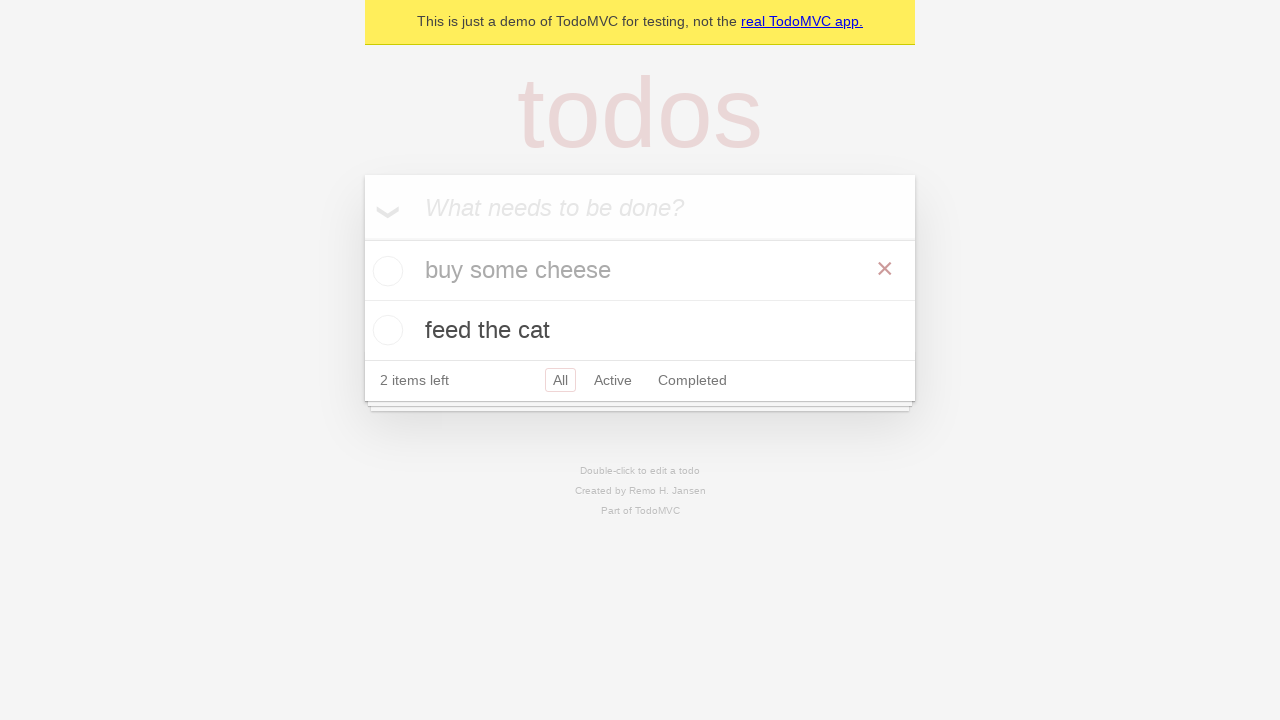

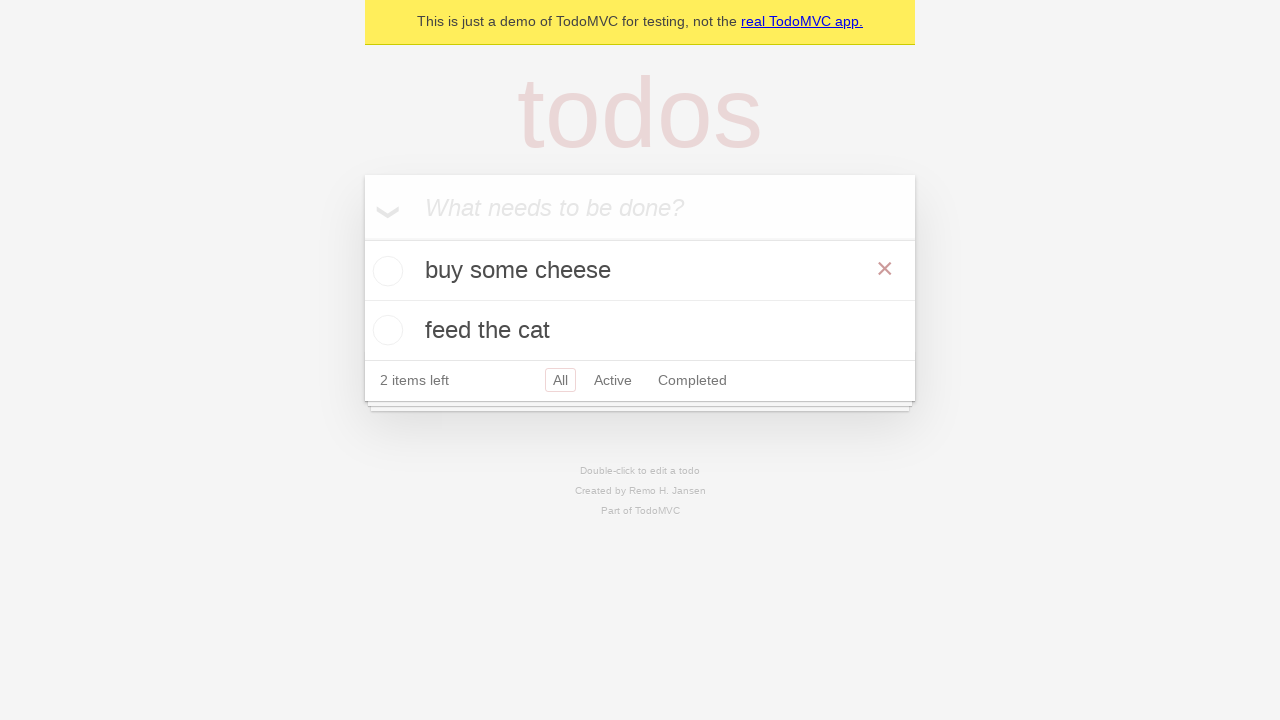